Navigates to the Flipkart e-commerce homepage and verifies the page loads successfully

Starting URL: https://www.flipkart.com

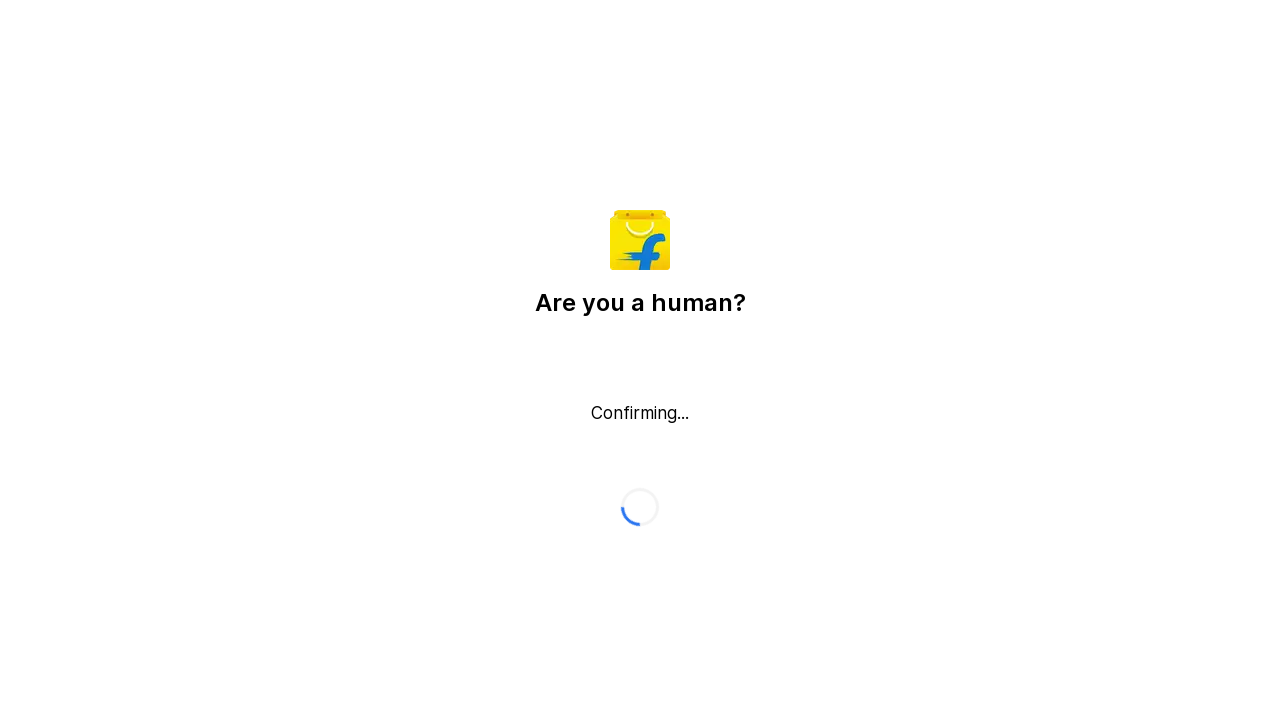

Waited for page DOM content to be loaded
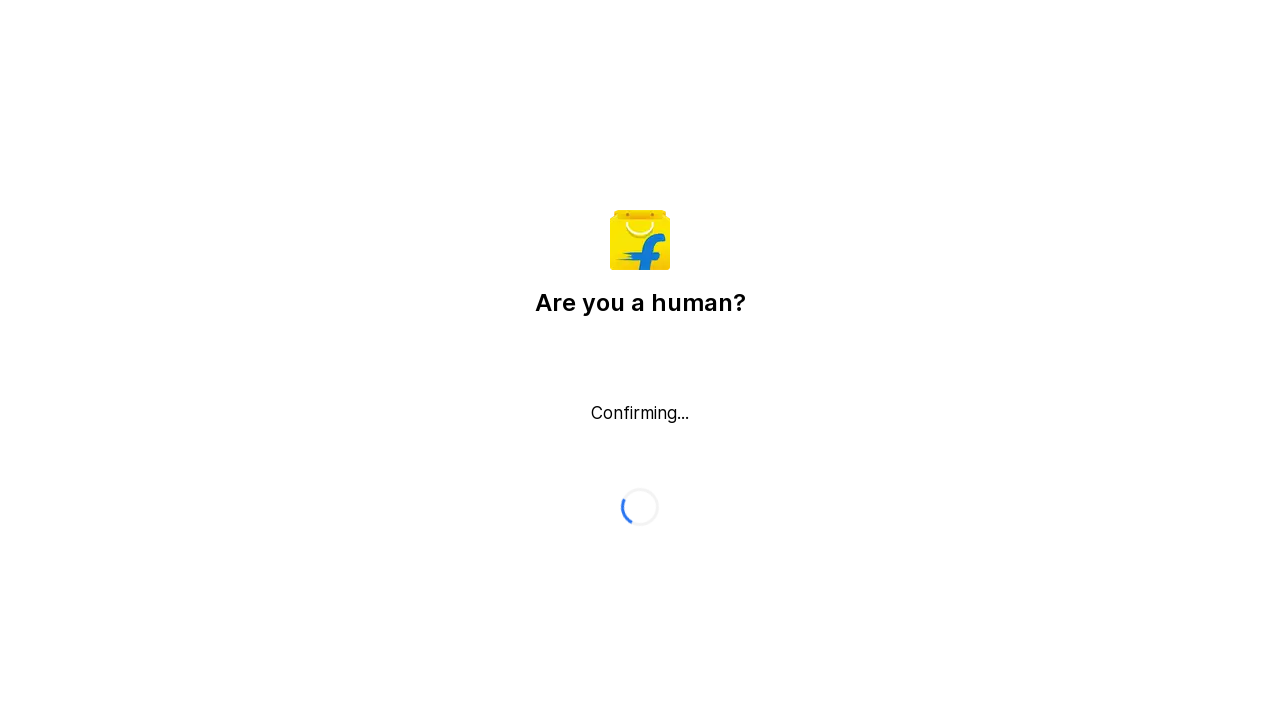

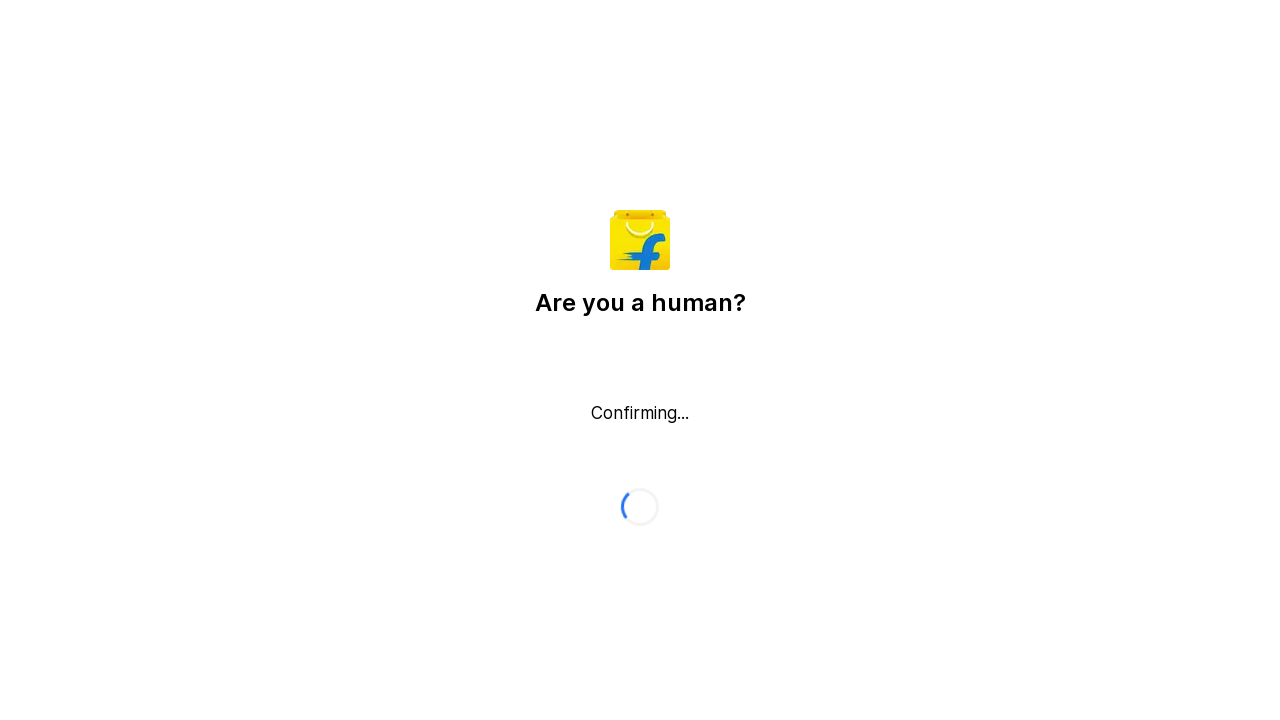